Opens a new tab by clicking a button and switches between the original and new tab

Starting URL: https://demoqa.com/browser-windows/

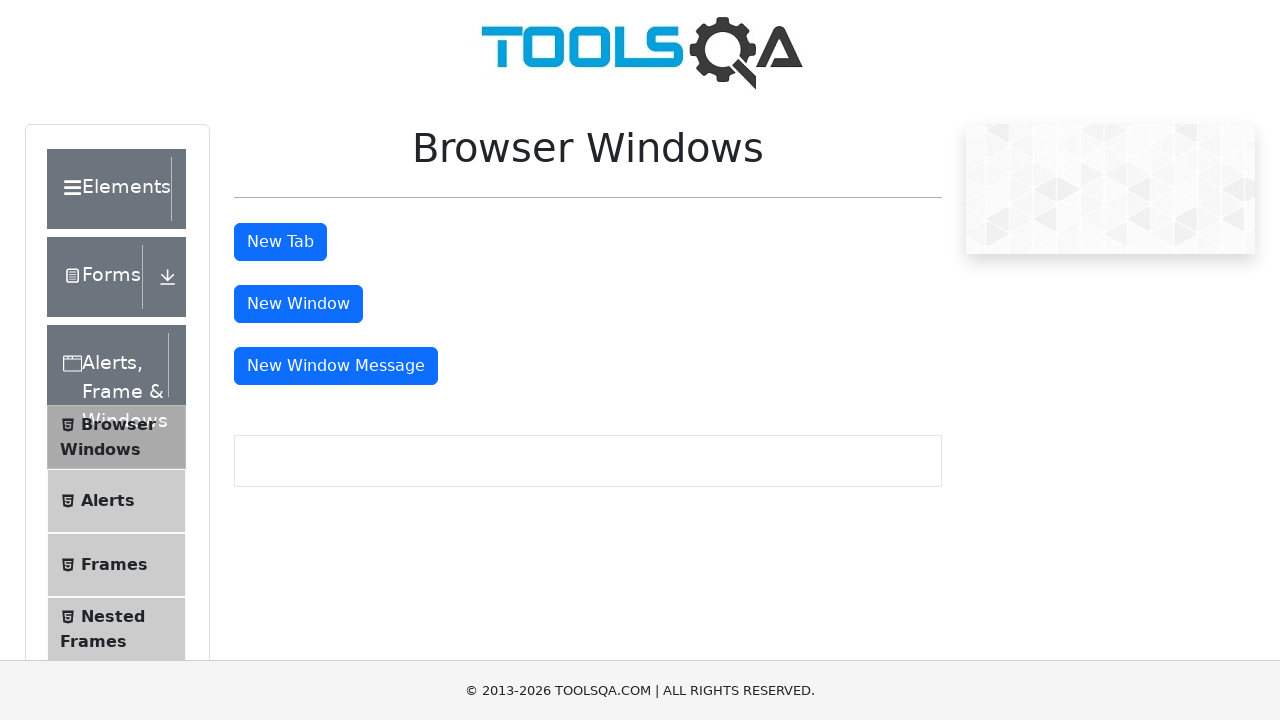

Clicked 'New Tab' button to open a new tab at (280, 242) on button:has-text('New Tab')
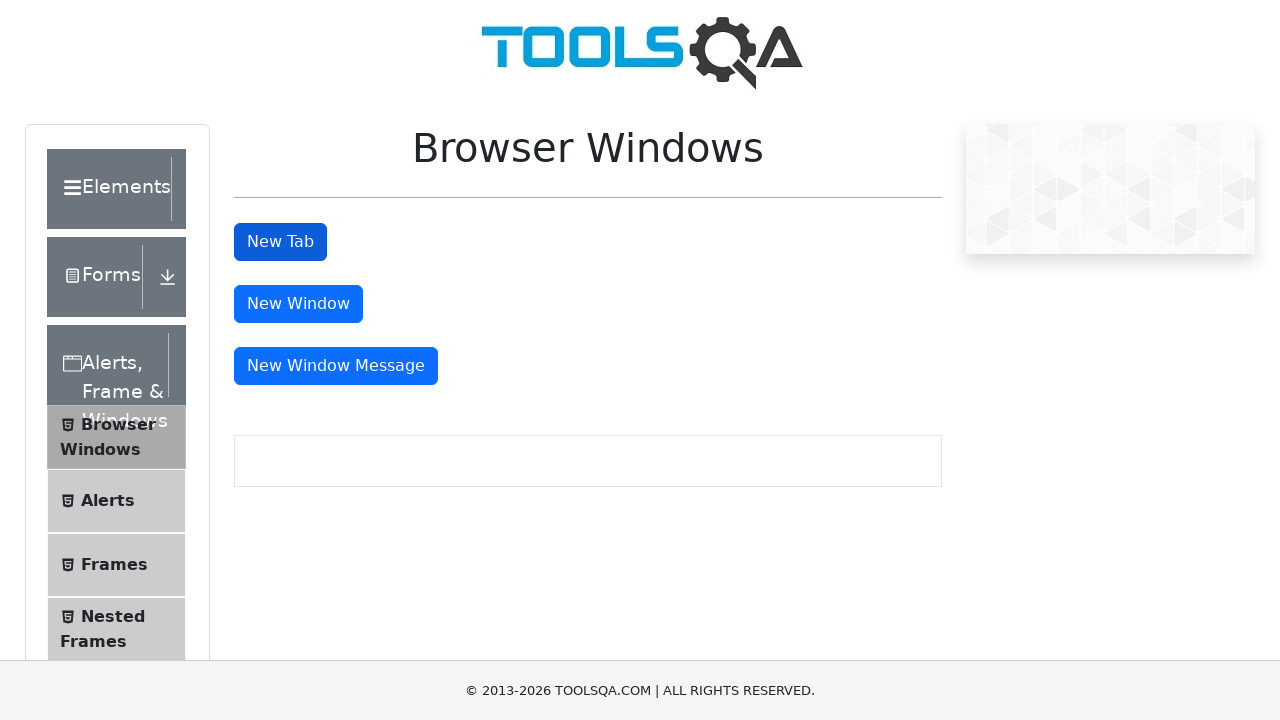

New tab opened and reference obtained
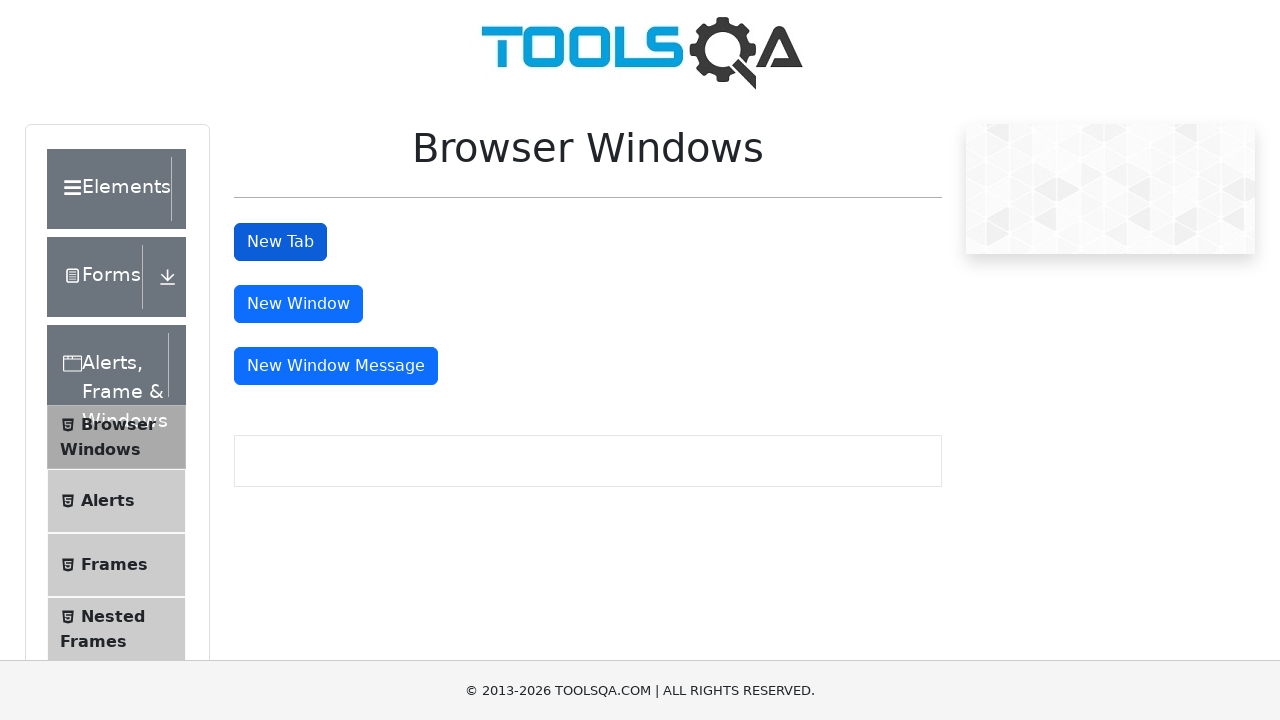

Switched to new tab
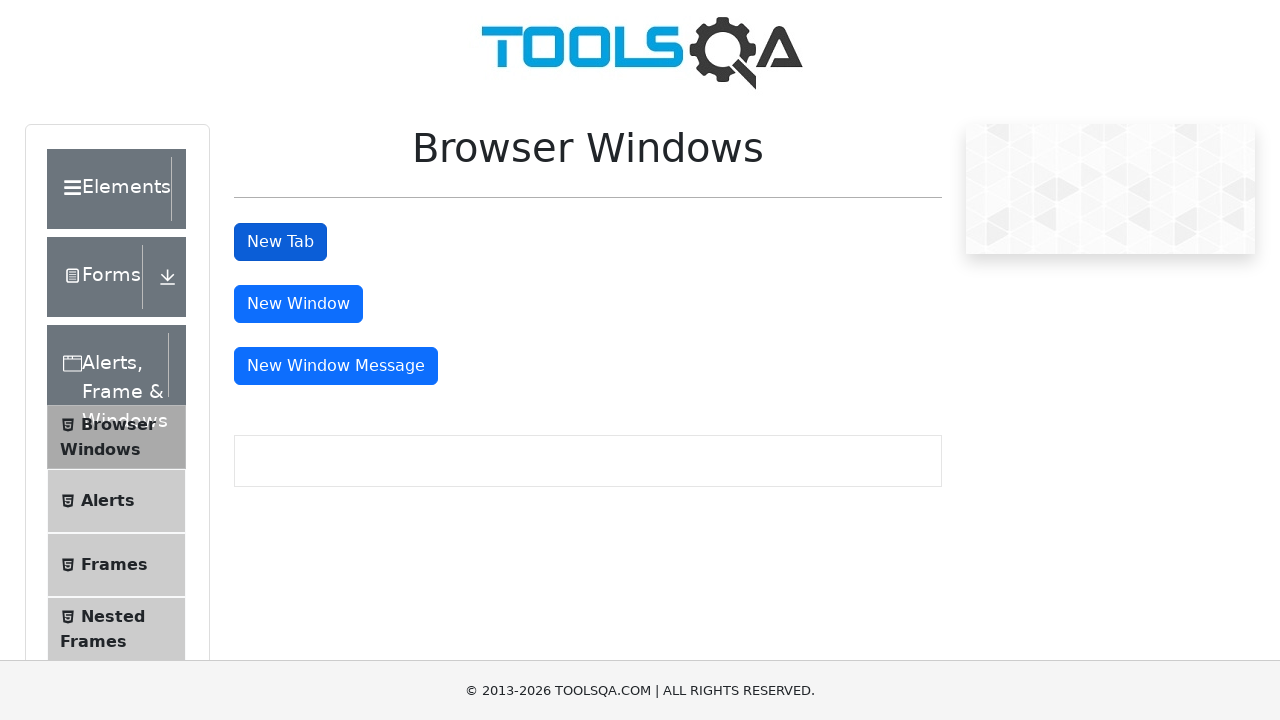

Waited 1 second on new tab
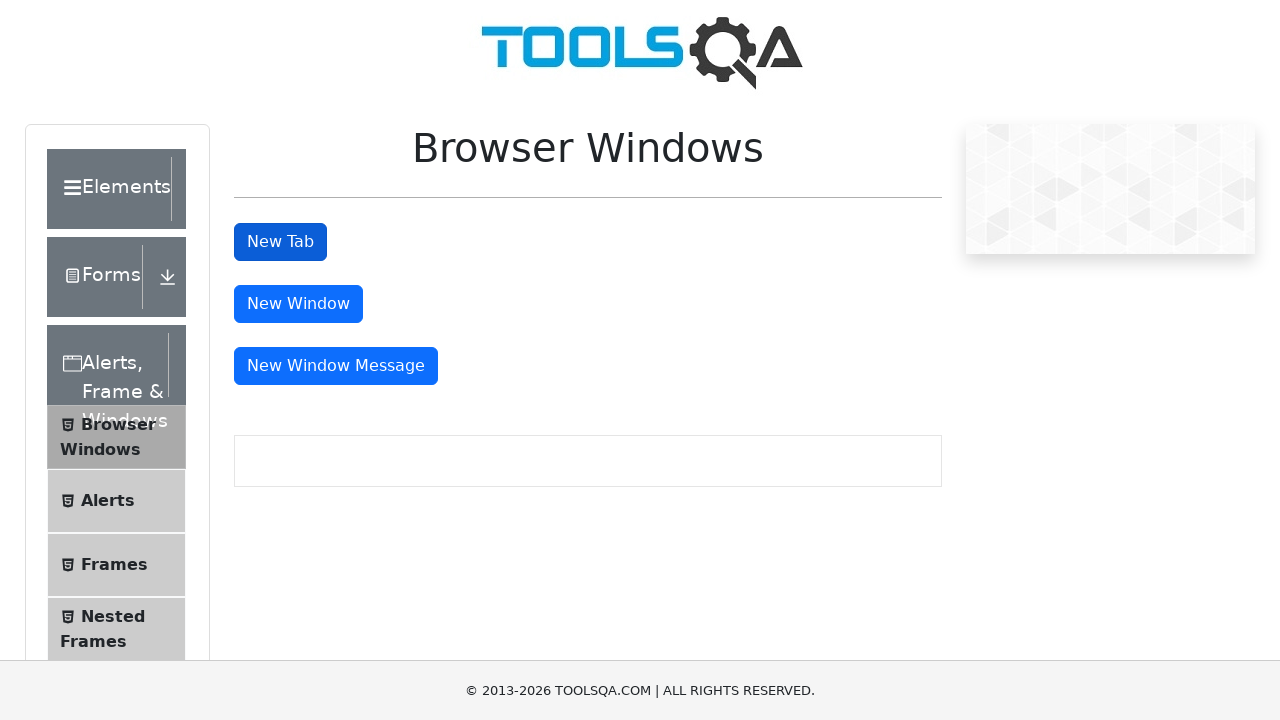

Switched back to original tab
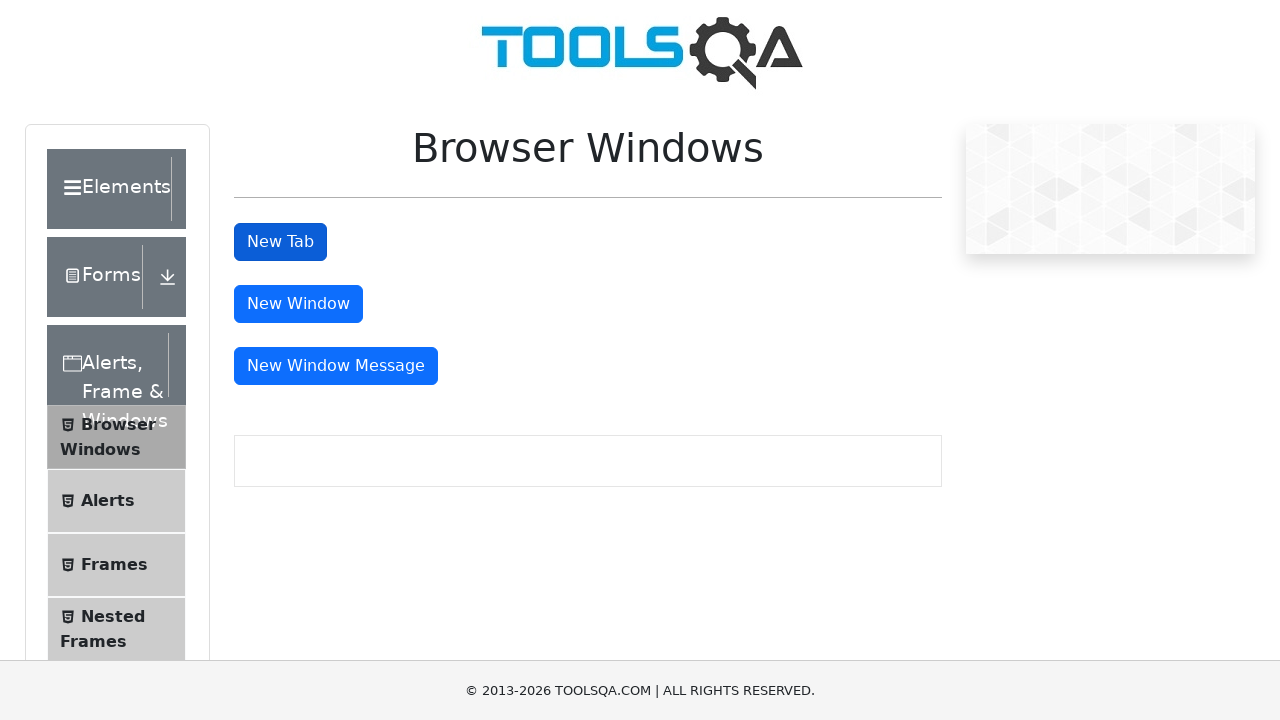

Waited 1 second on original tab
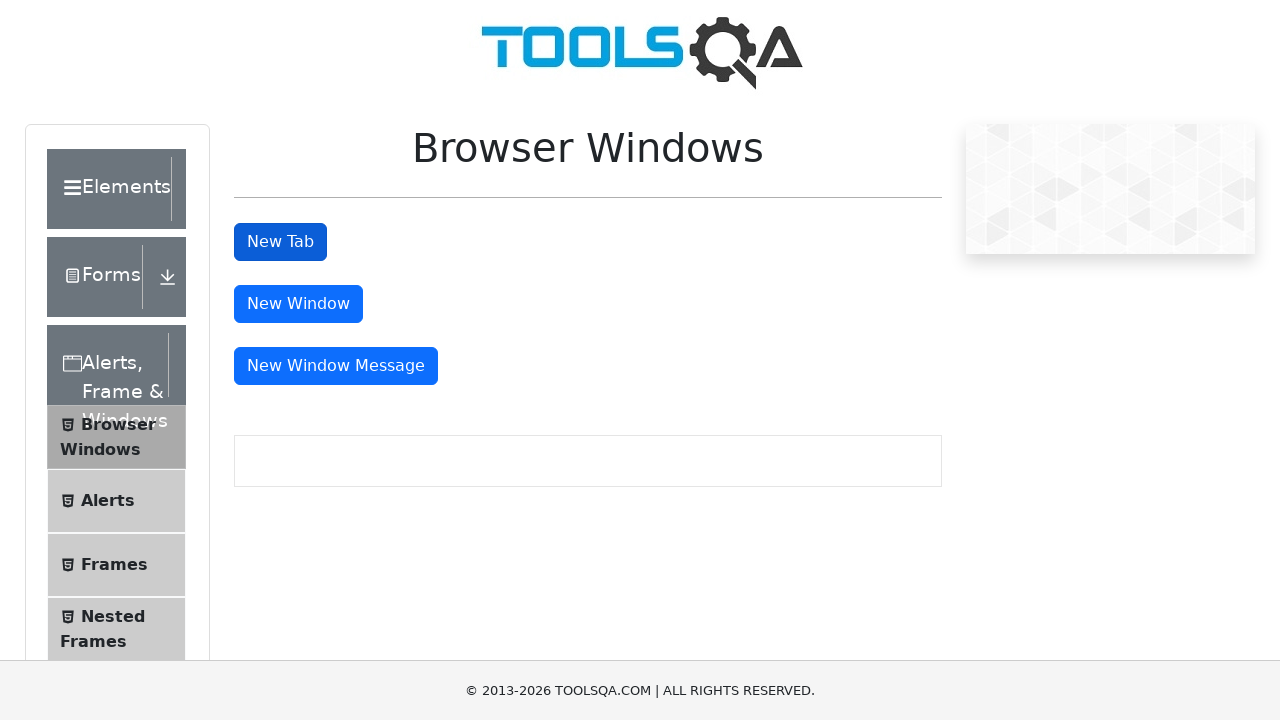

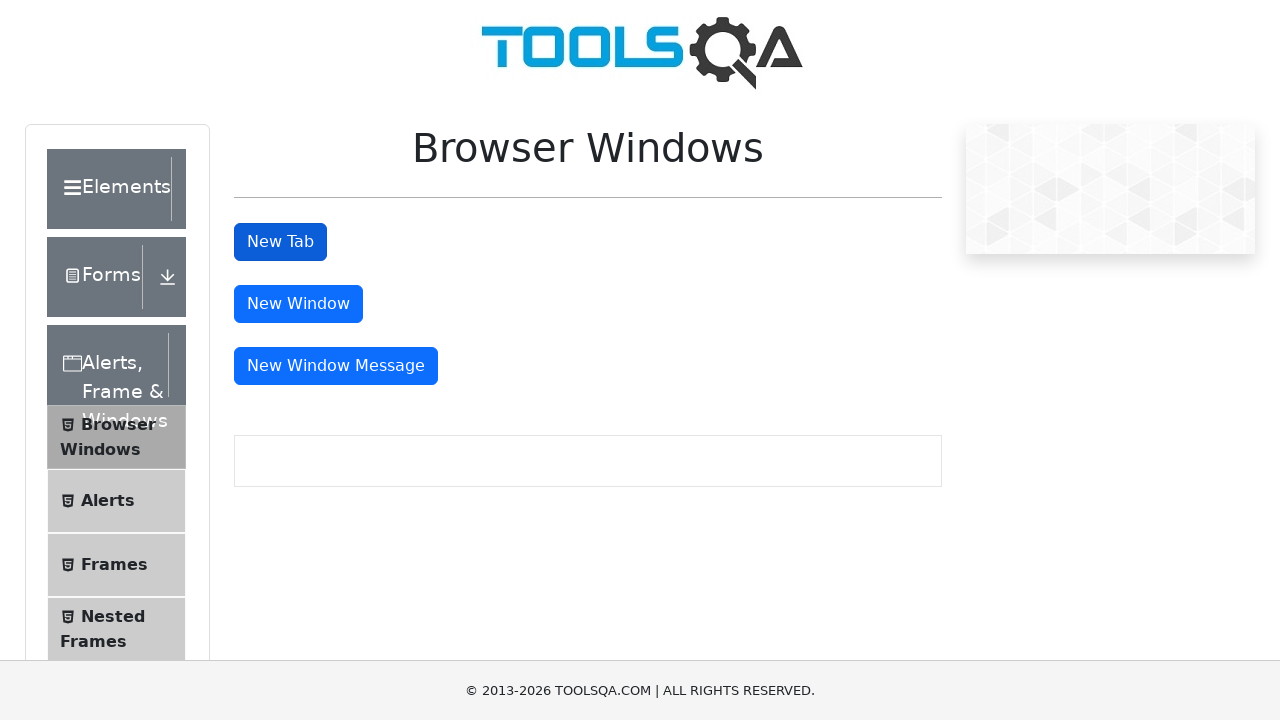